Tests registration form validation by submitting empty data and verifying all required field error messages are displayed

Starting URL: https://alada.vn/tai-khoan/dang-ky.html

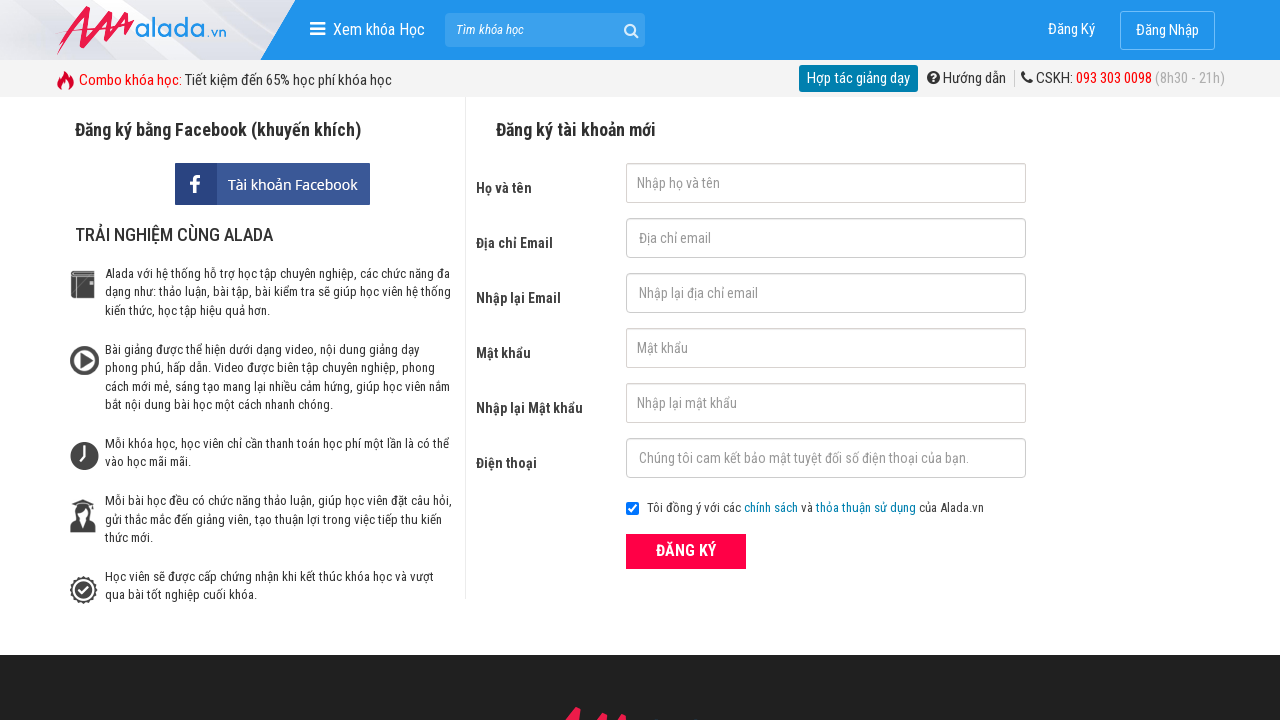

Cleared first name field on #txtFirstname
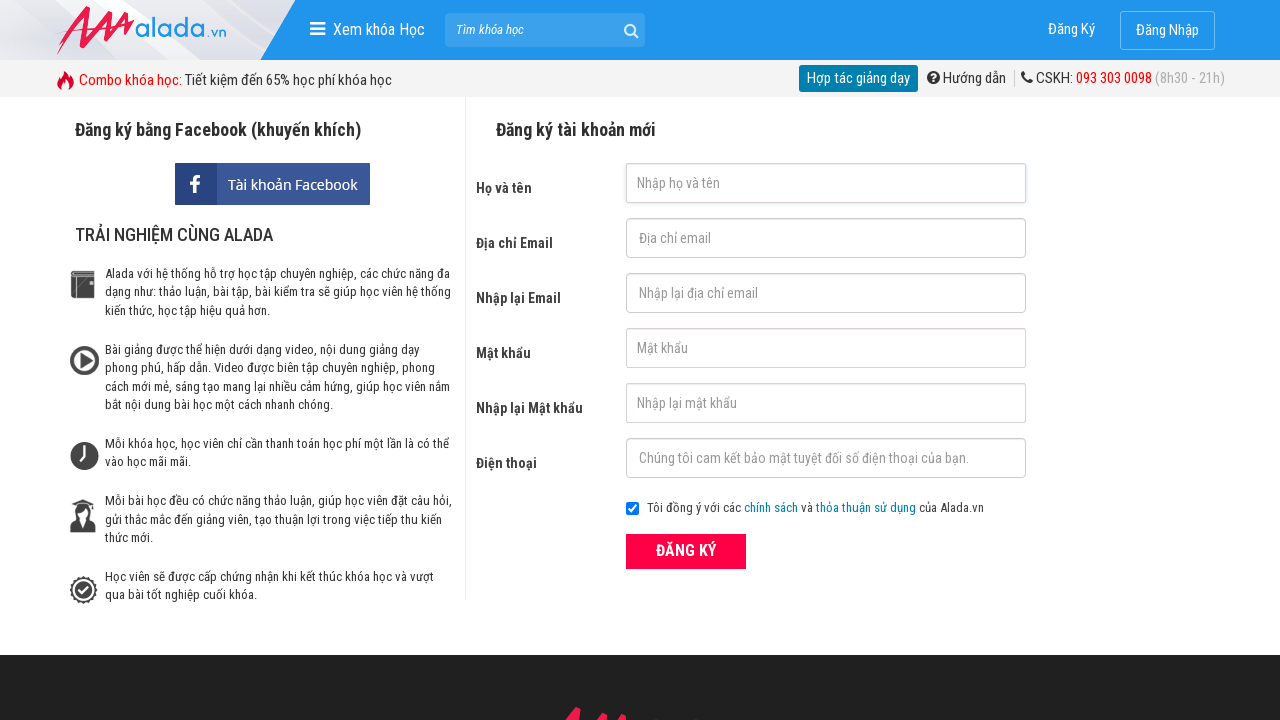

Cleared email field on #txtEmail
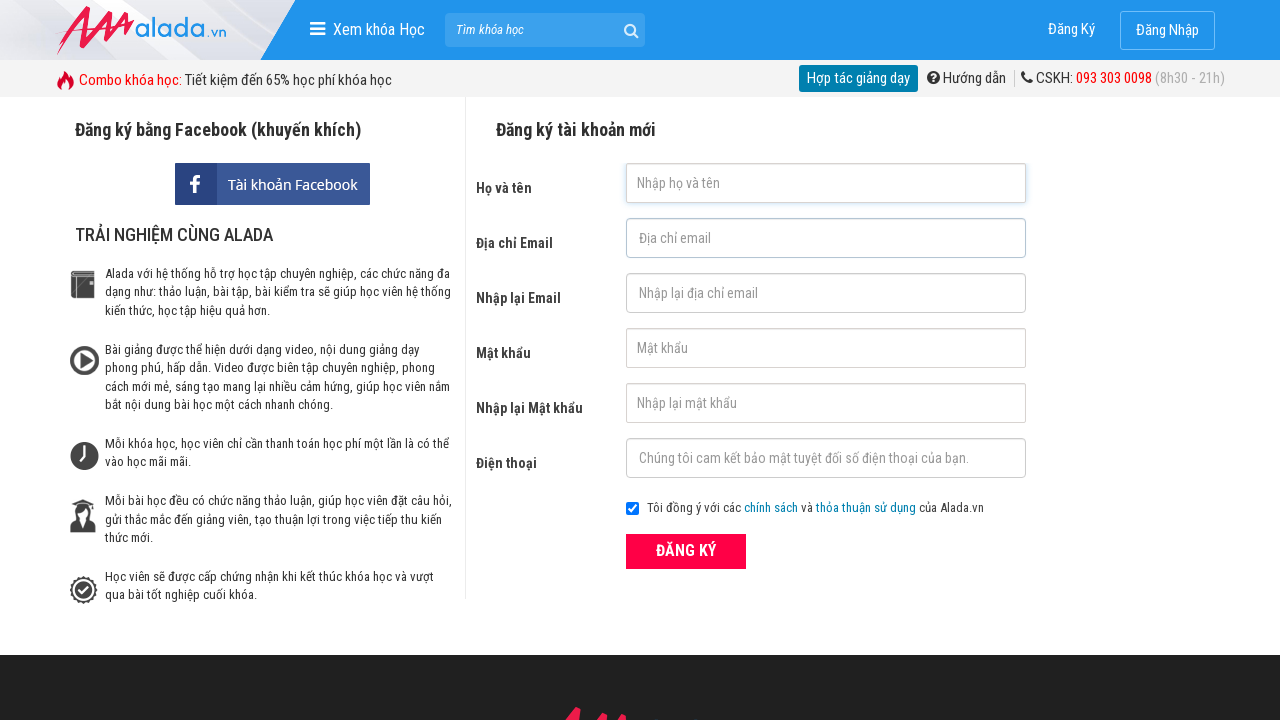

Cleared confirm email field on #txtCEmail
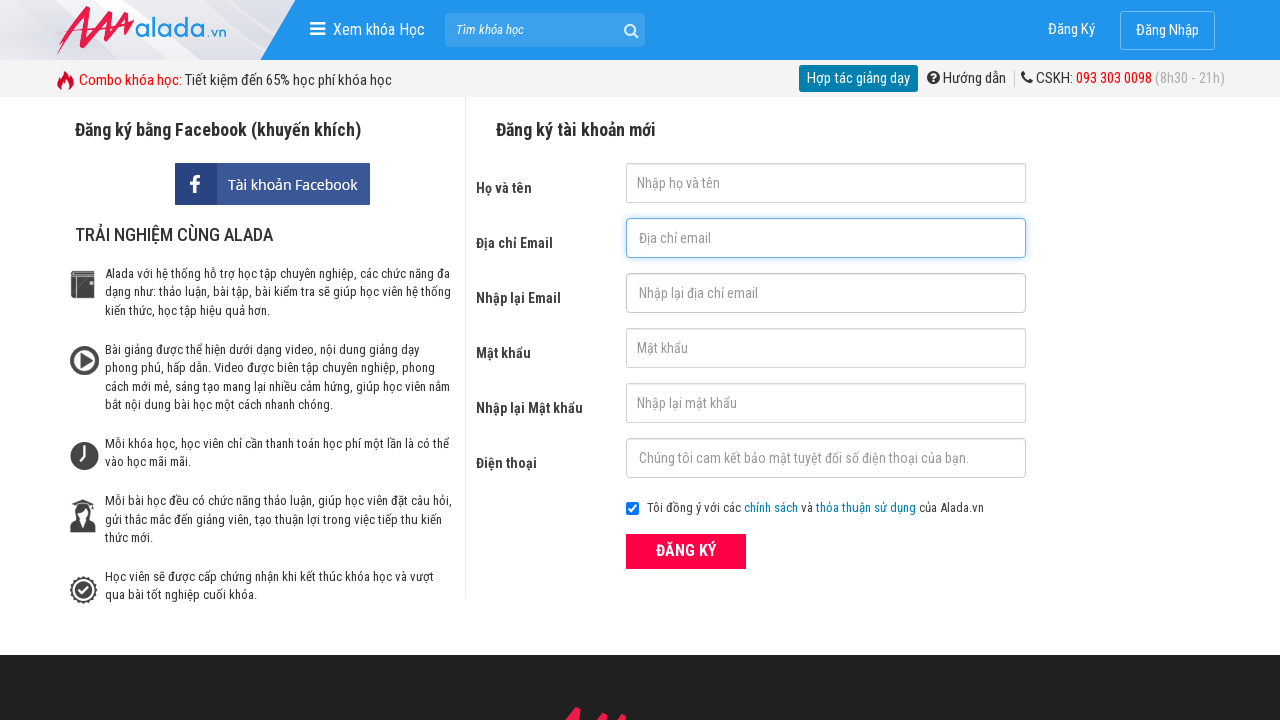

Cleared password field on #txtPassword
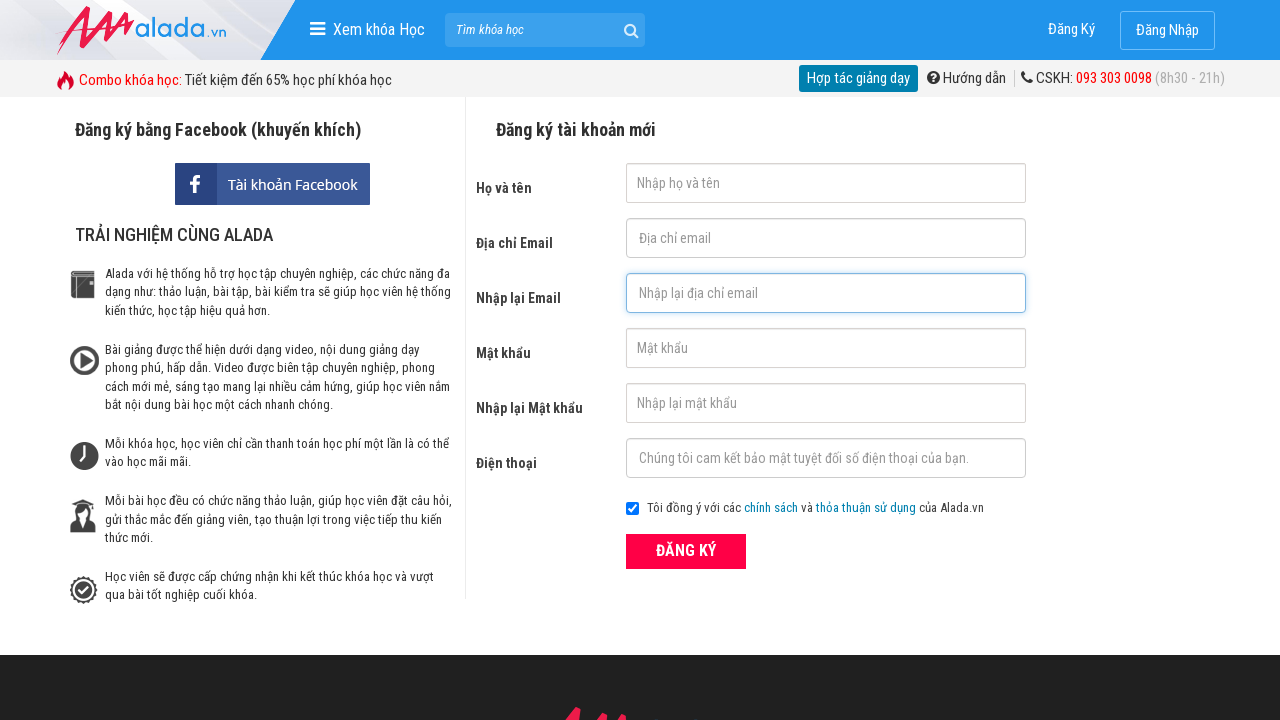

Cleared confirm password field on #txtCPassword
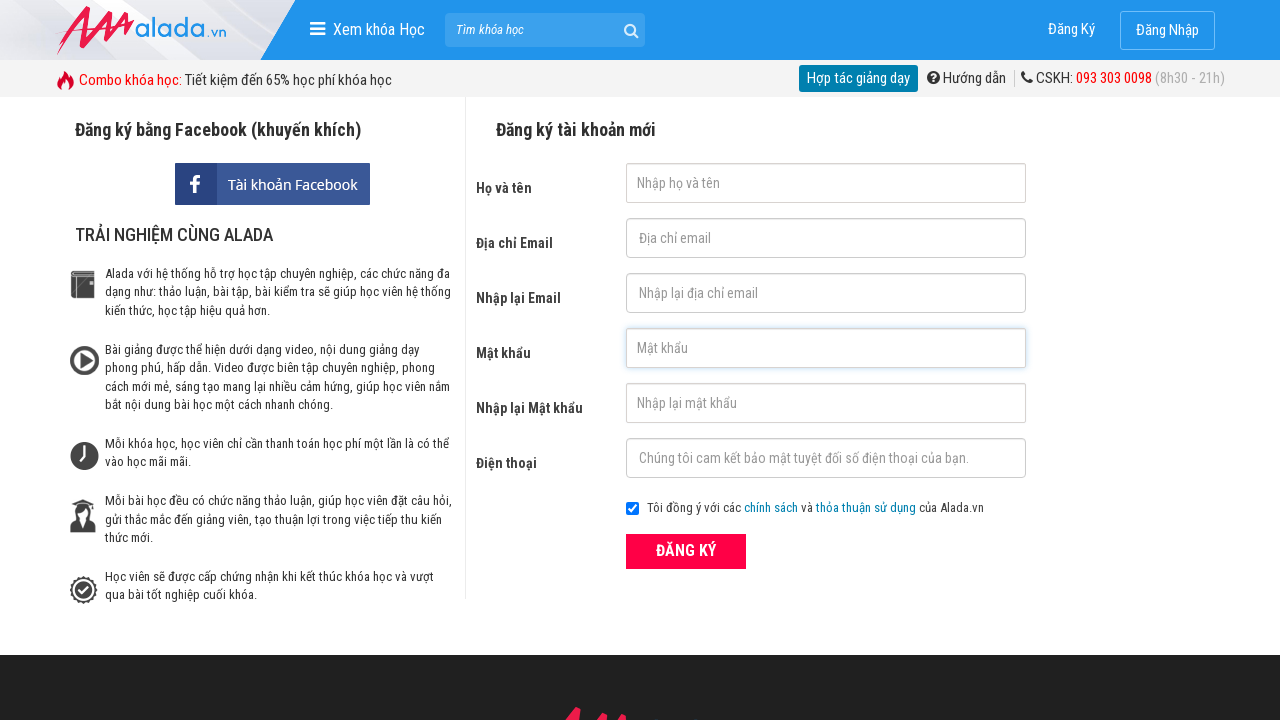

Cleared phone field on #txtPhone
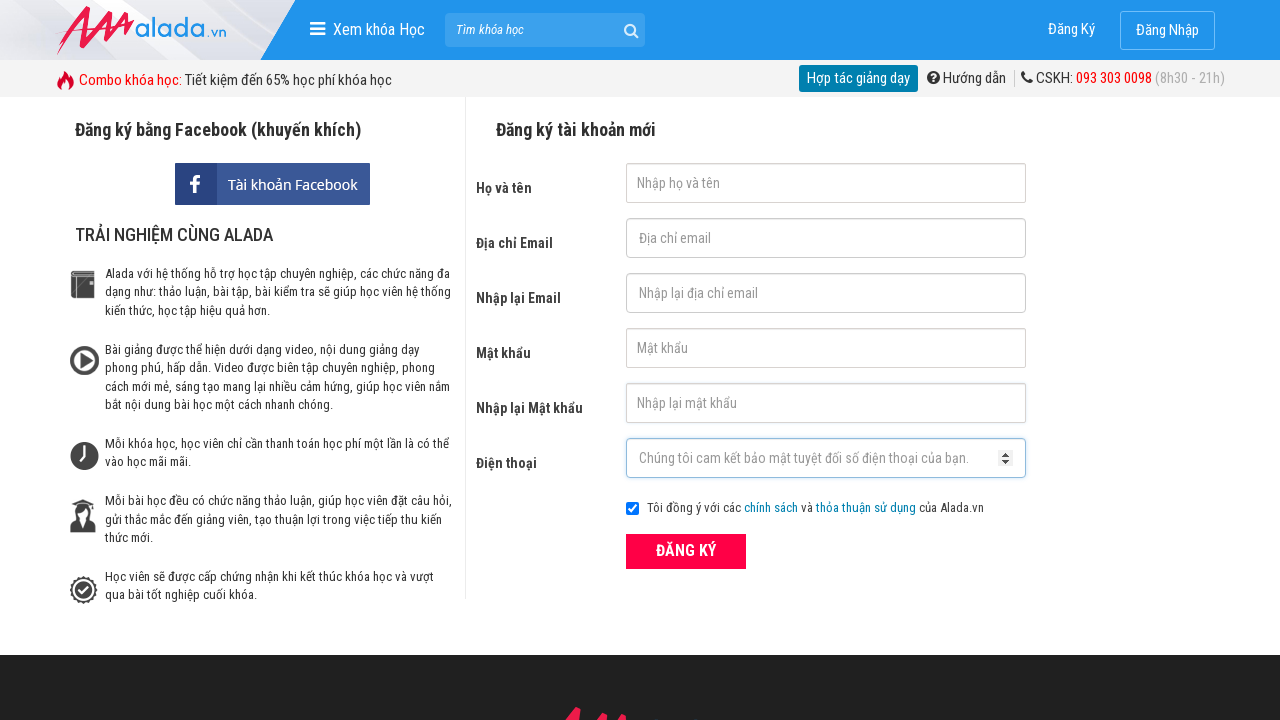

Clicked ĐĂNG KÝ (Register) button with empty form data at (686, 551) on xpath=//form[@id='frmLogin']//button[text()='ĐĂNG KÝ']
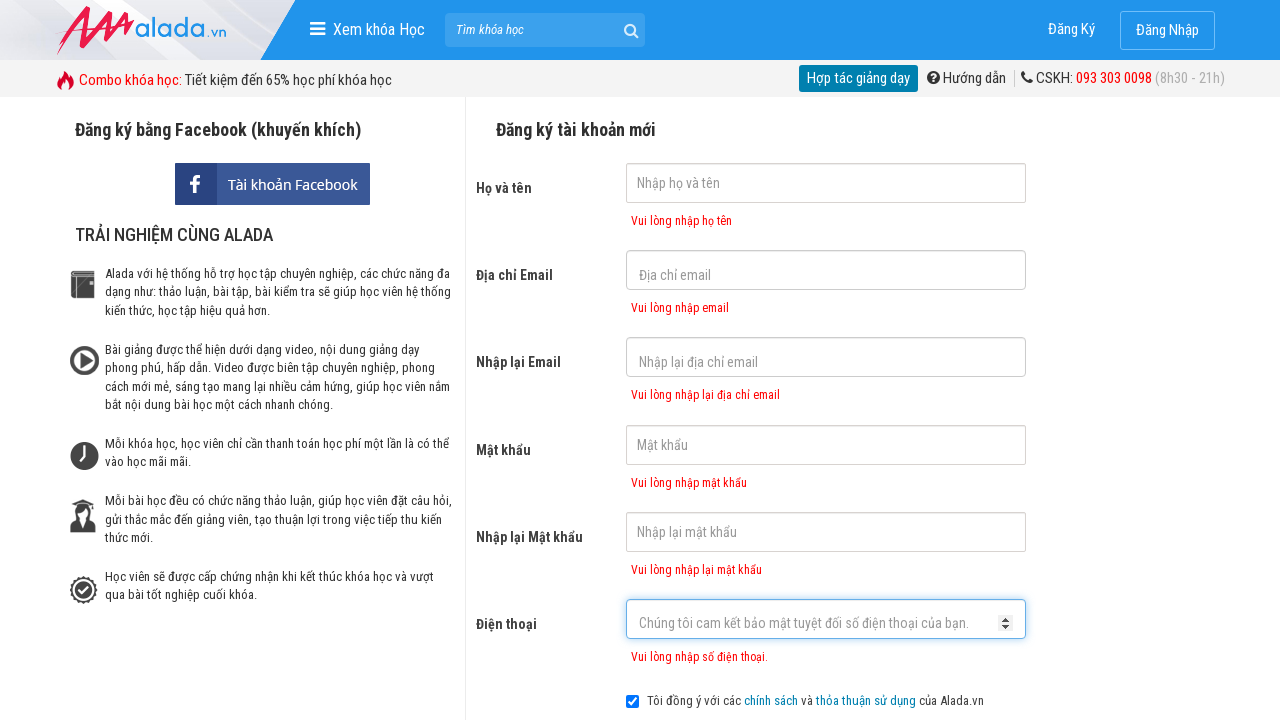

First name error message appeared
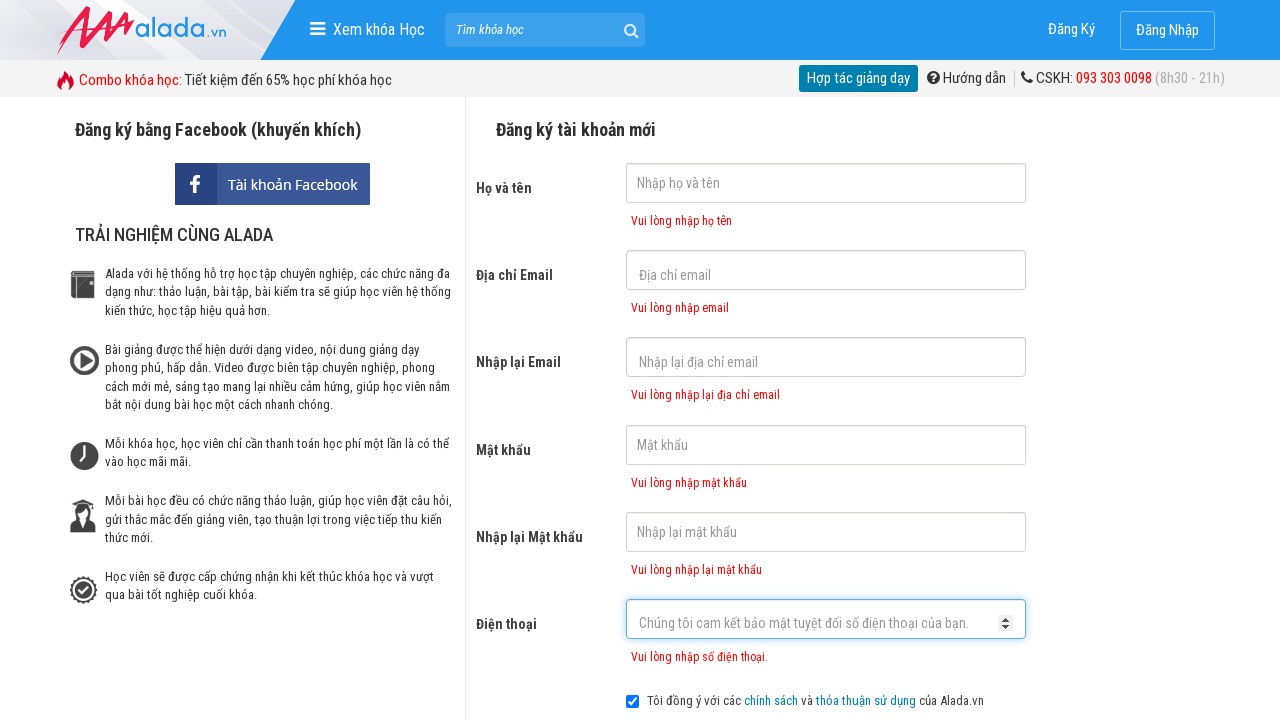

Email error message appeared
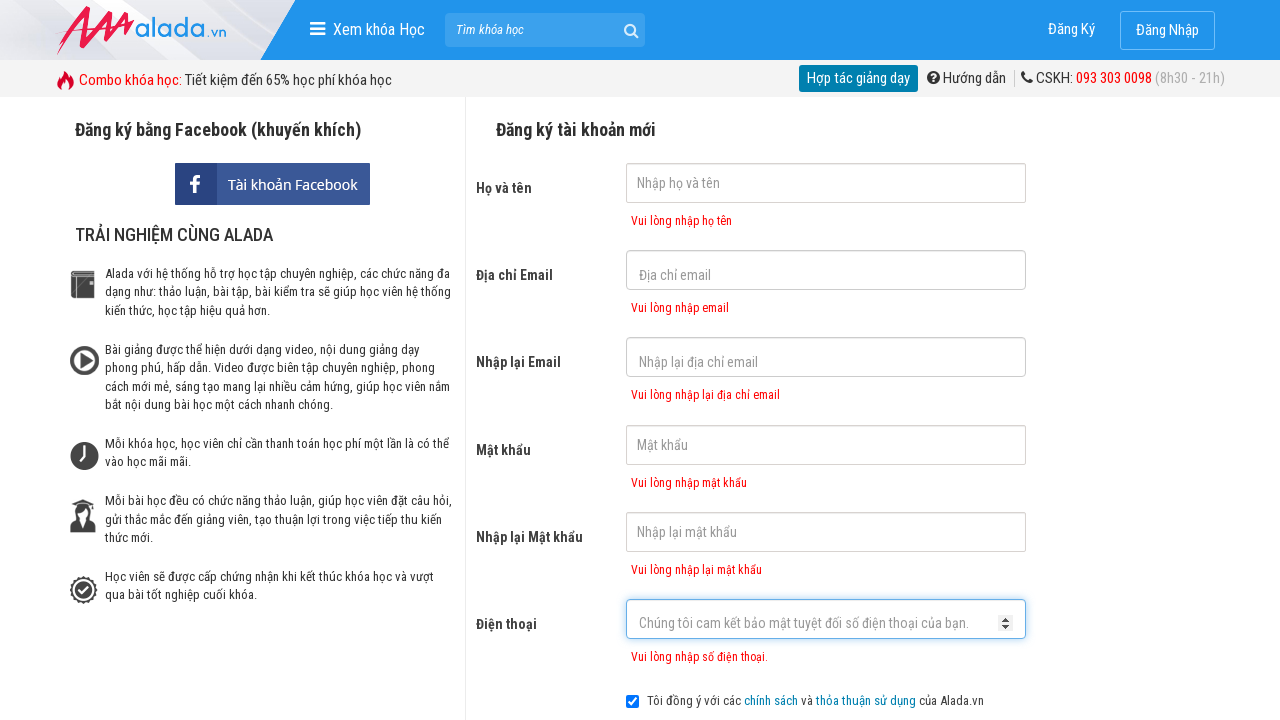

Confirm email error message appeared
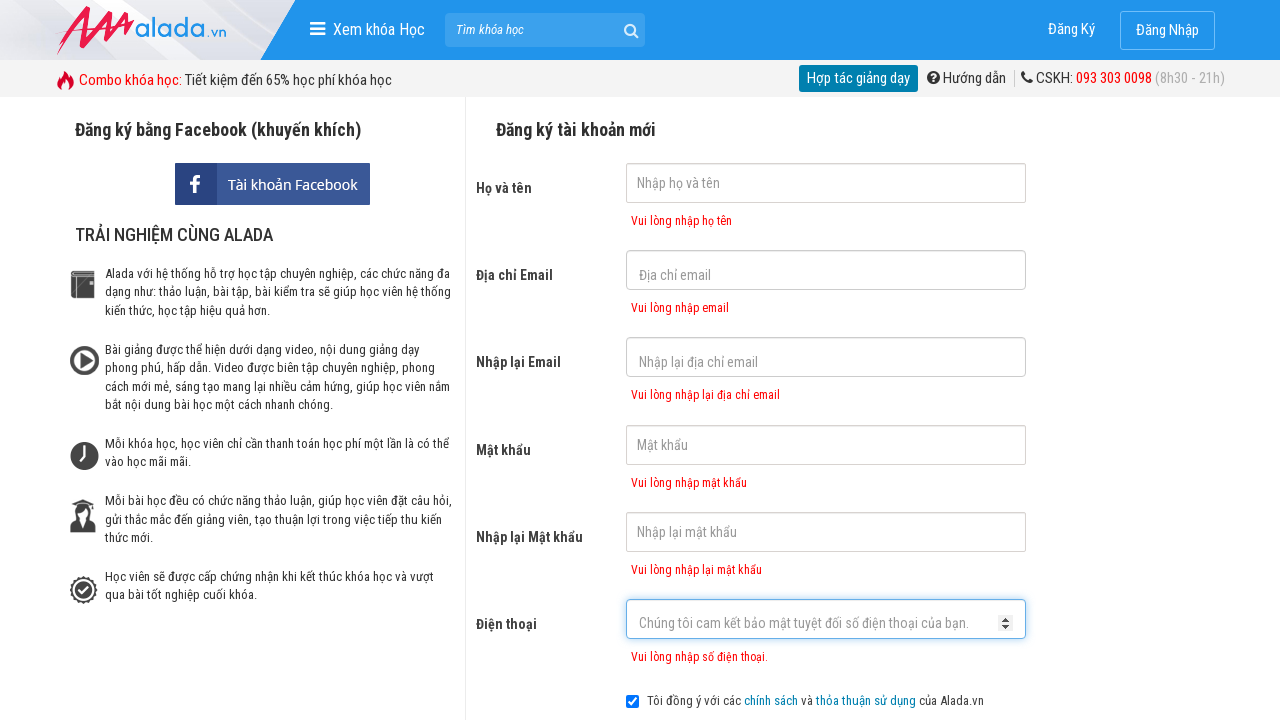

Password error message appeared
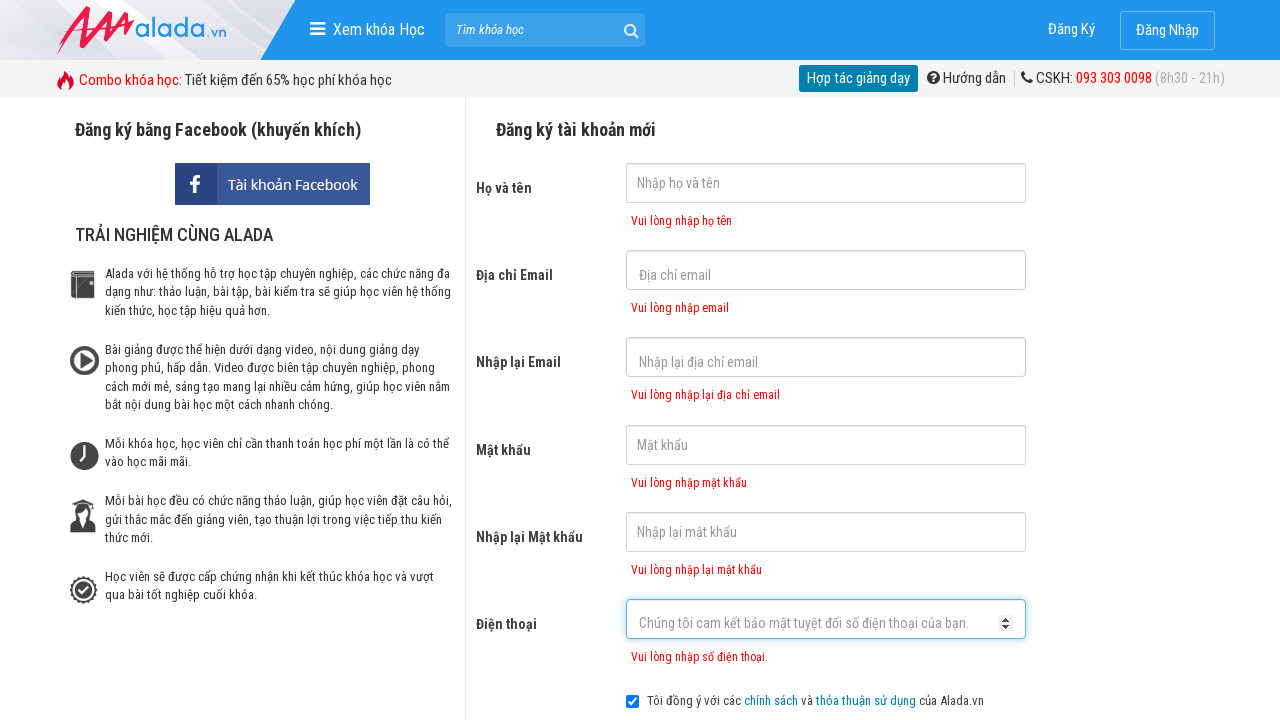

Confirm password error message appeared
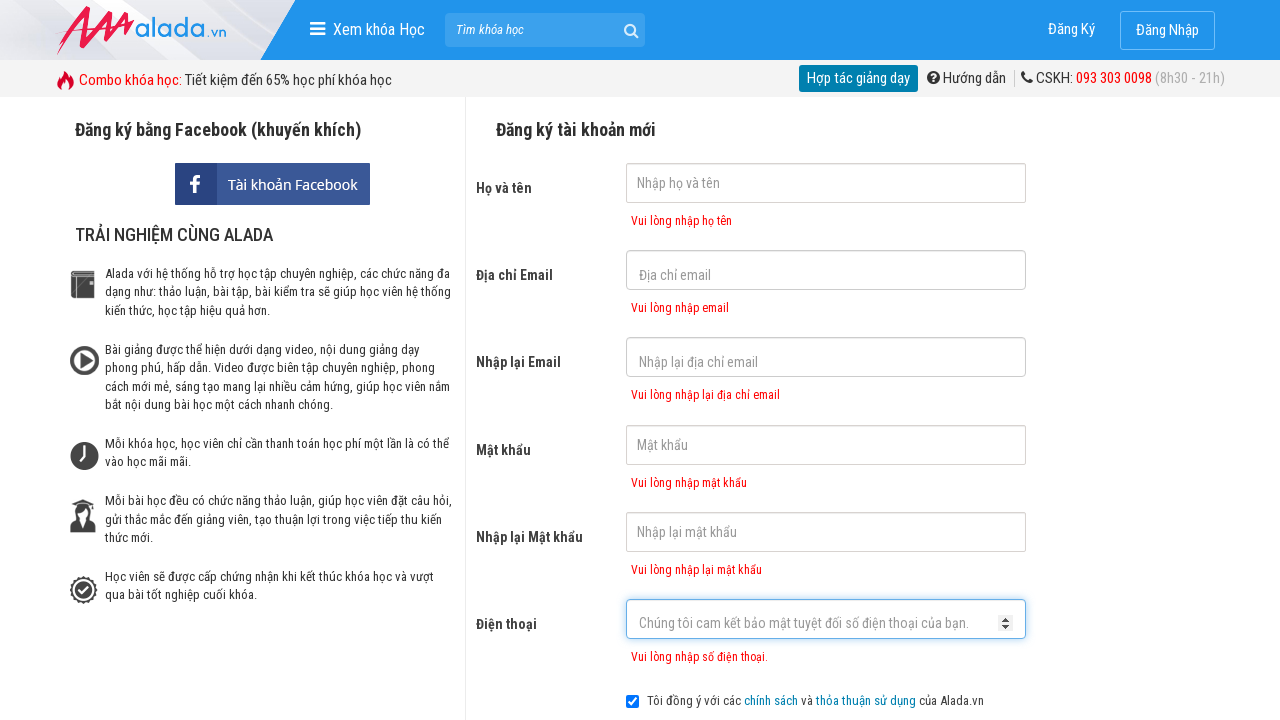

Phone error message appeared
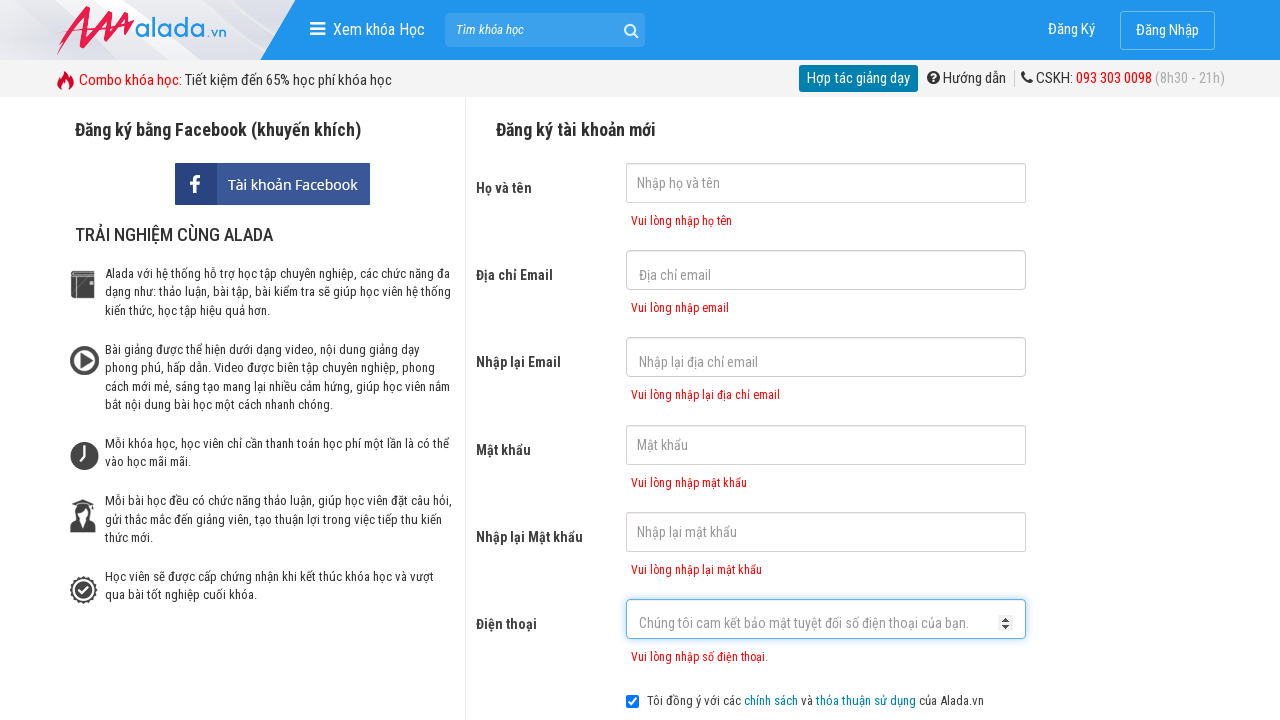

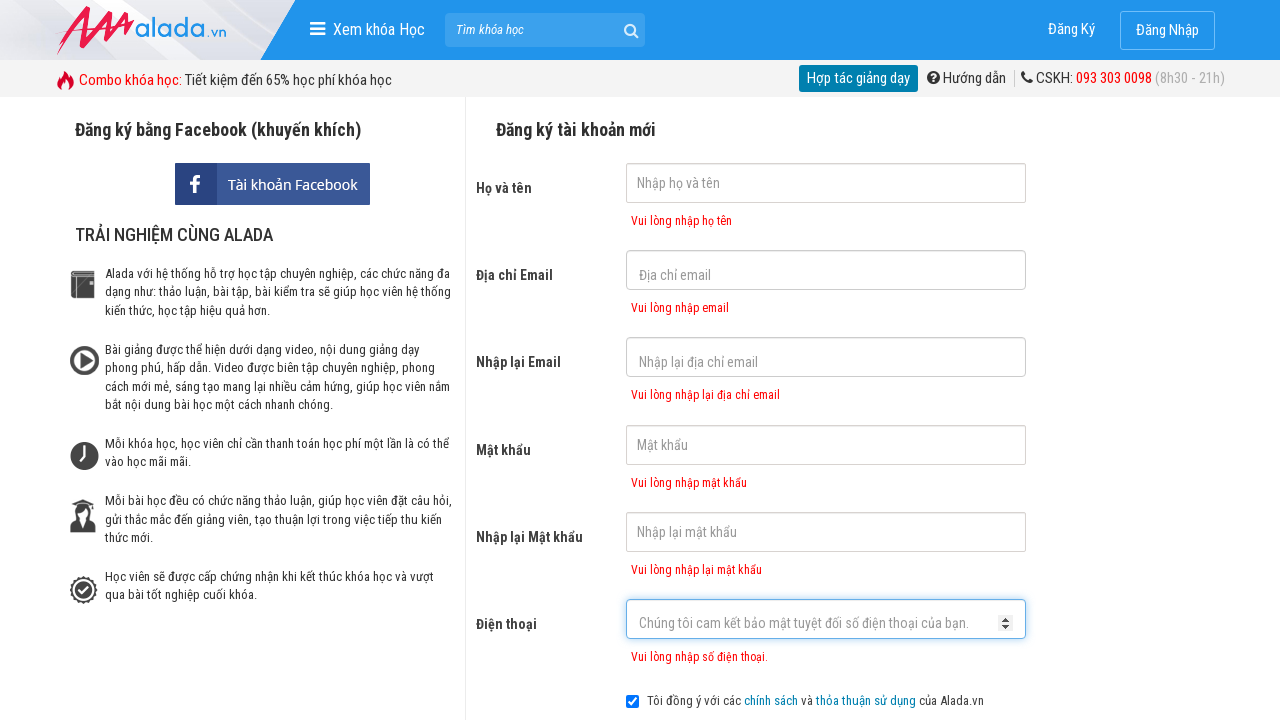